Tests the jQuery UI selectable widget by selecting multiple items from item 1 to item 4 using click and hold interaction

Starting URL: http://jqueryui.com/selectable/

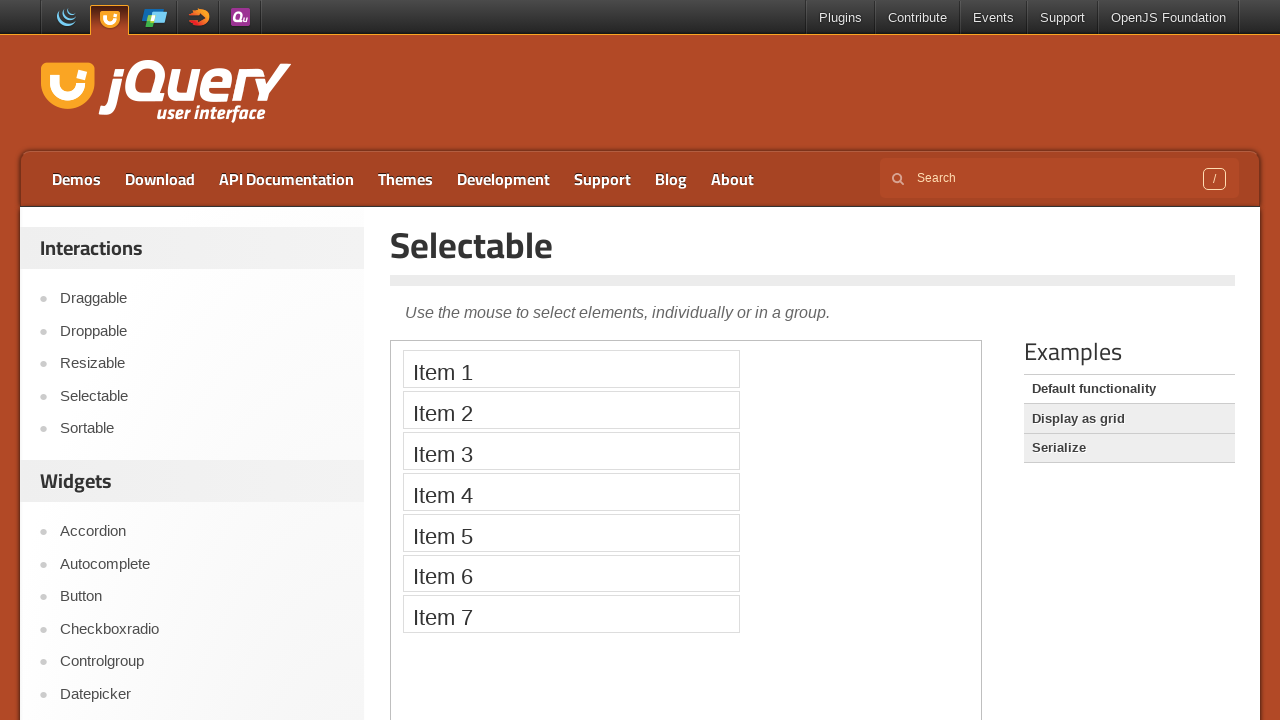

Navigated to jQuery UI selectable demo page
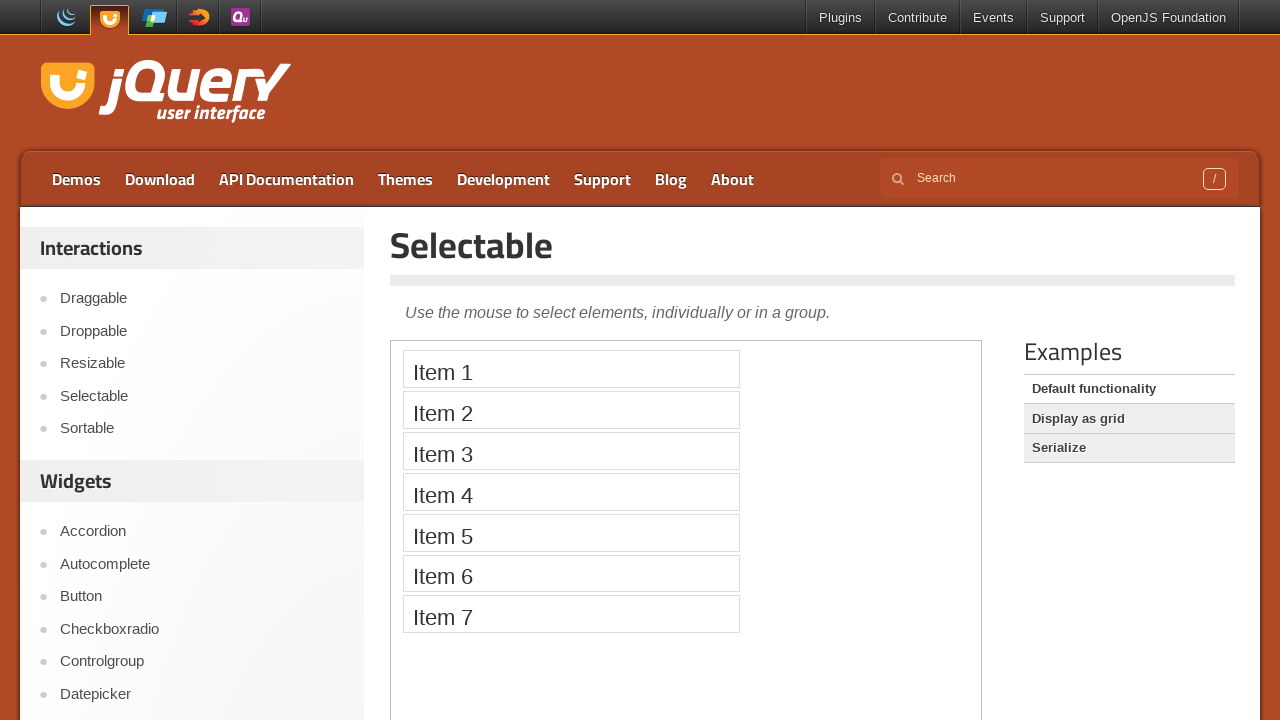

Located the demo iframe
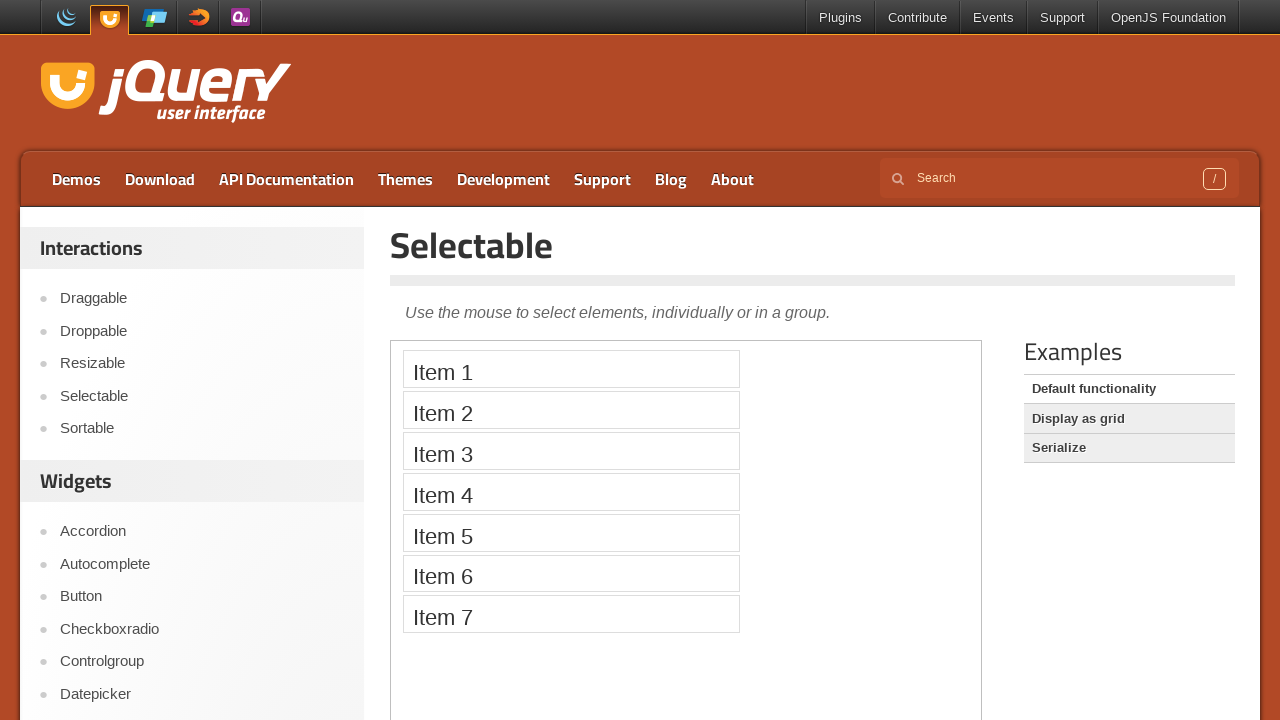

Located item 1 in the selectable list
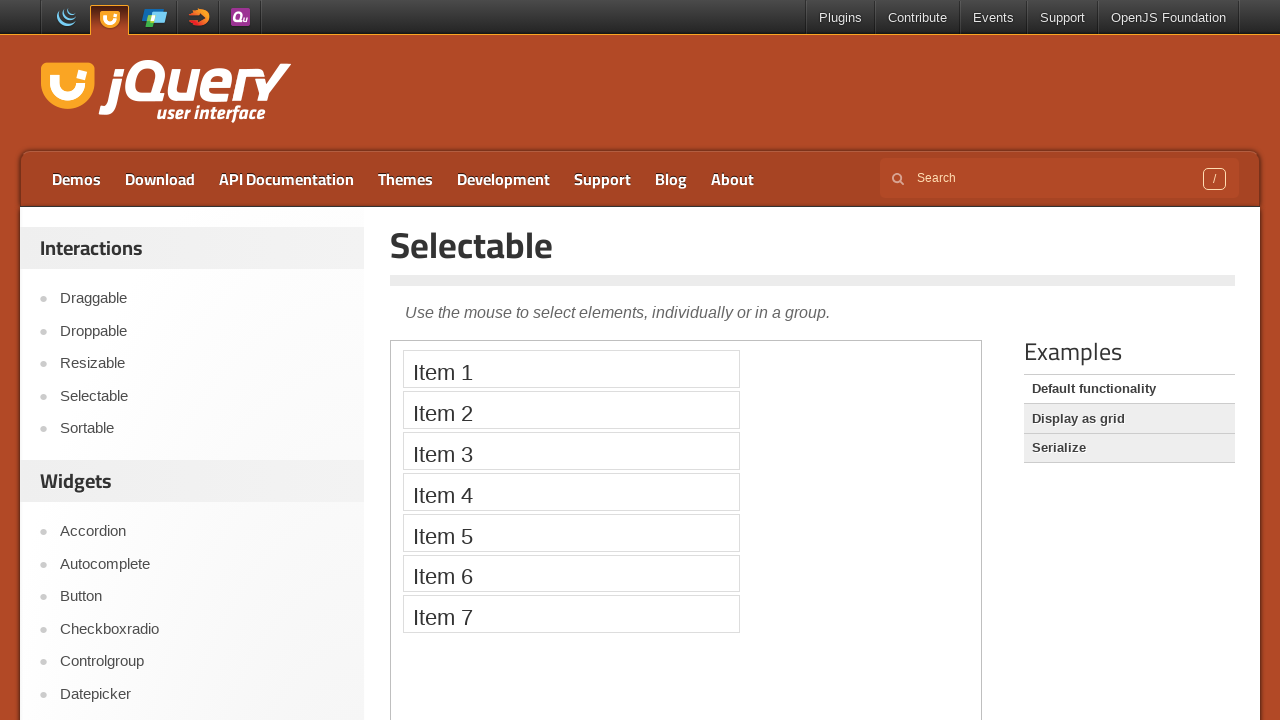

Located item 4 in the selectable list
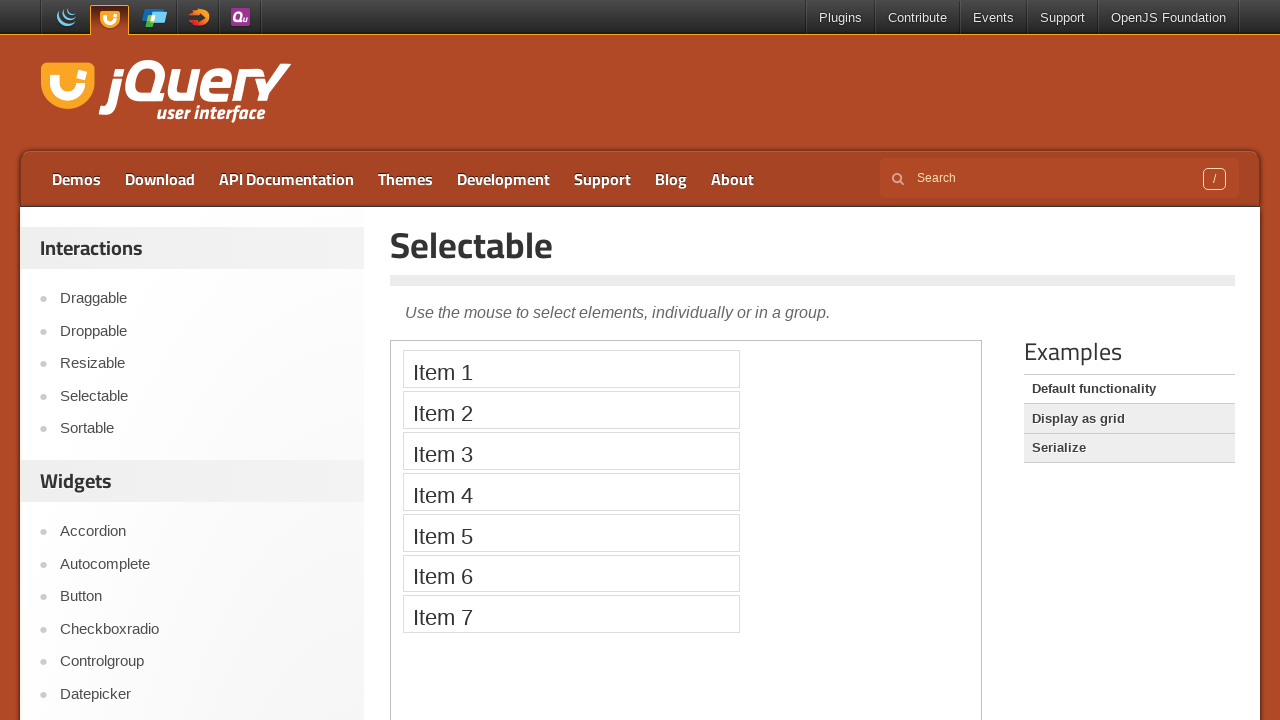

Clicked item 1 with Shift modifier at (571, 369) on .demo-frame >> internal:control=enter-frame >> xpath=//ol[@id='selectable']/li[1
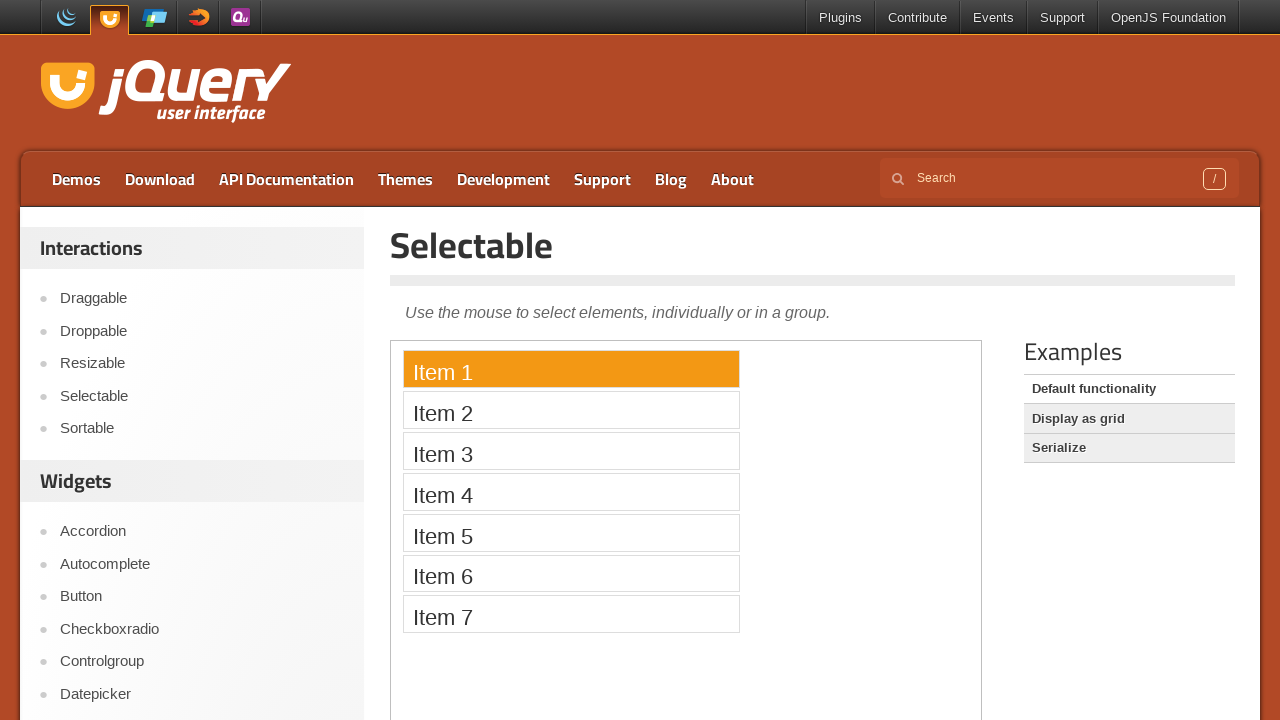

Clicked item 4 to complete multi-item selection from item 1 to item 4 at (571, 492) on .demo-frame >> internal:control=enter-frame >> xpath=//ol[@id='selectable']/li[4
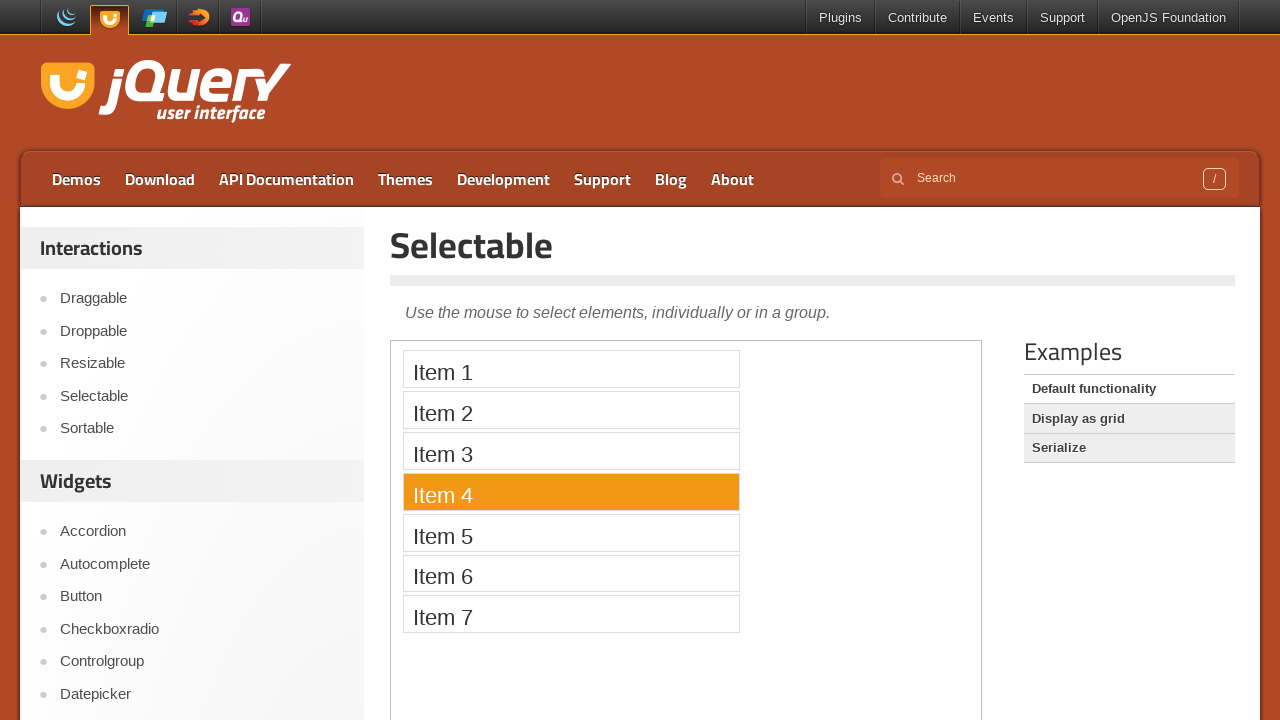

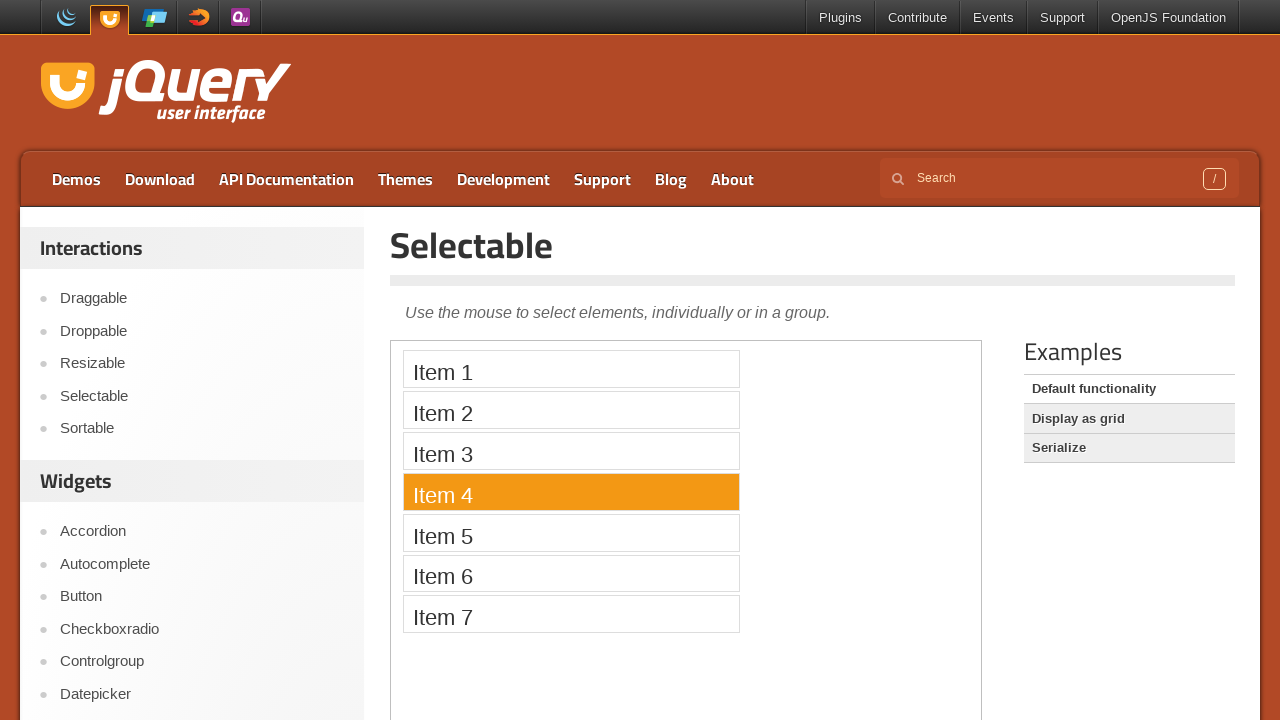